Tests the text box form on DemoQA by filling in the full name field with sample text

Starting URL: https://demoqa.com/text-box

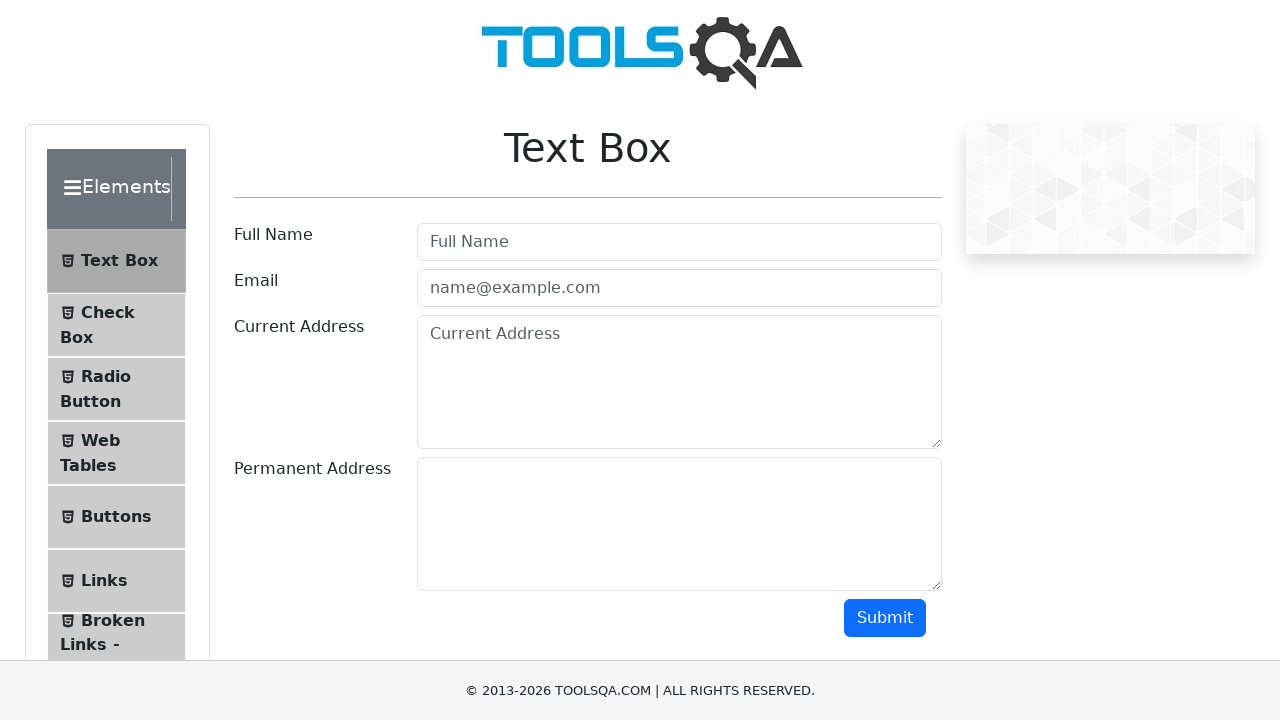

Filled full name field with 'Hola como estas?' on input#userName
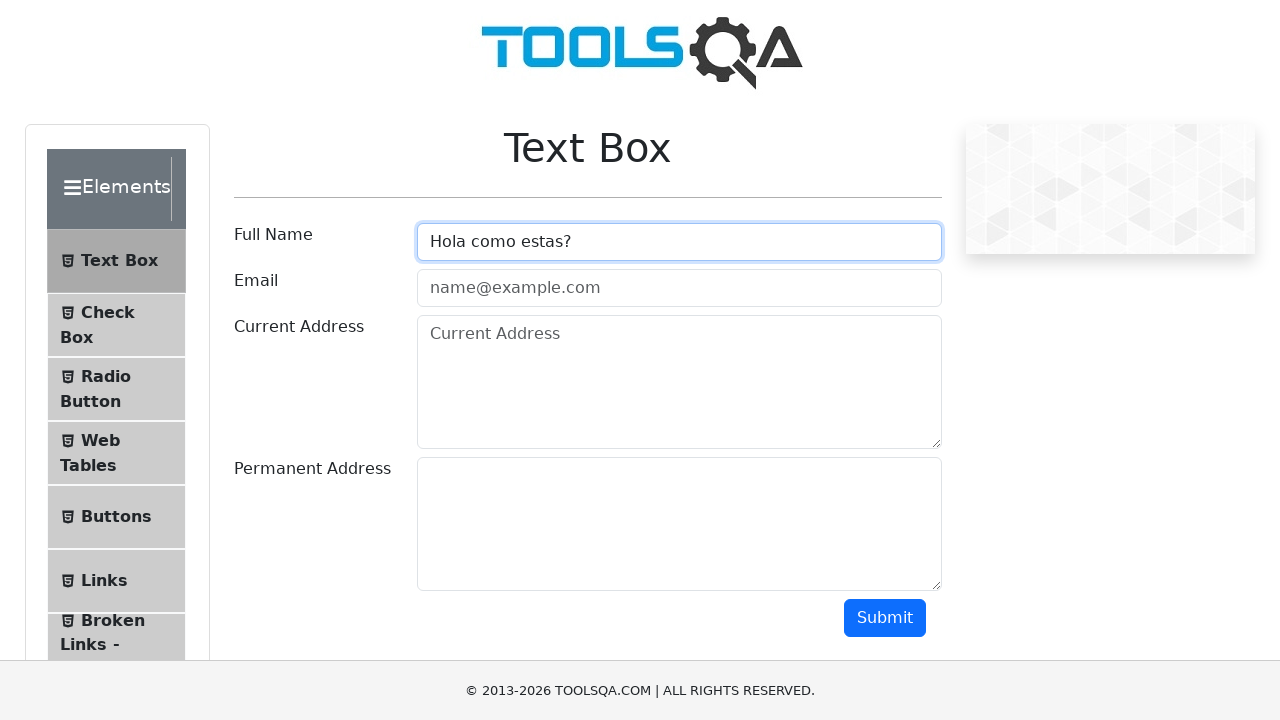

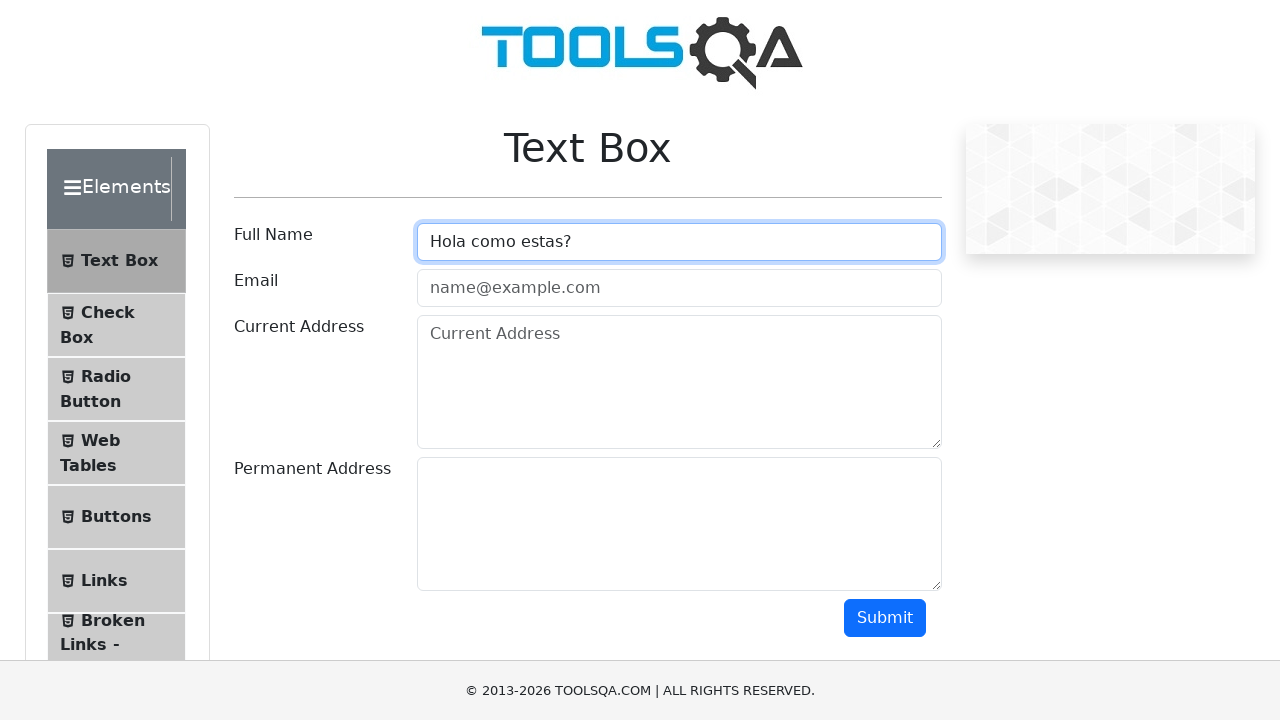